Tests handling a dropdown select element by selecting options by visible text, value, and index.

Starting URL: https://bonigarcia.dev/selenium-webdriver-java/web-form.html

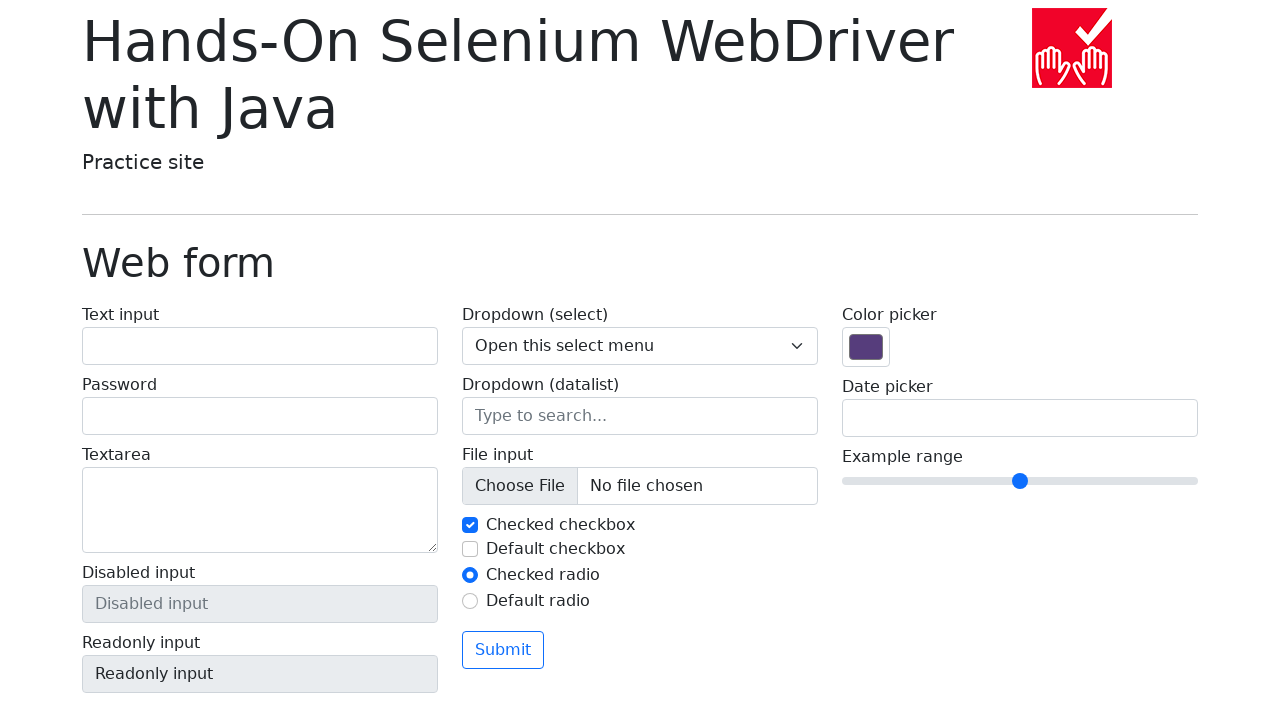

Selected dropdown option 'Two' by visible text on select[name='my-select']
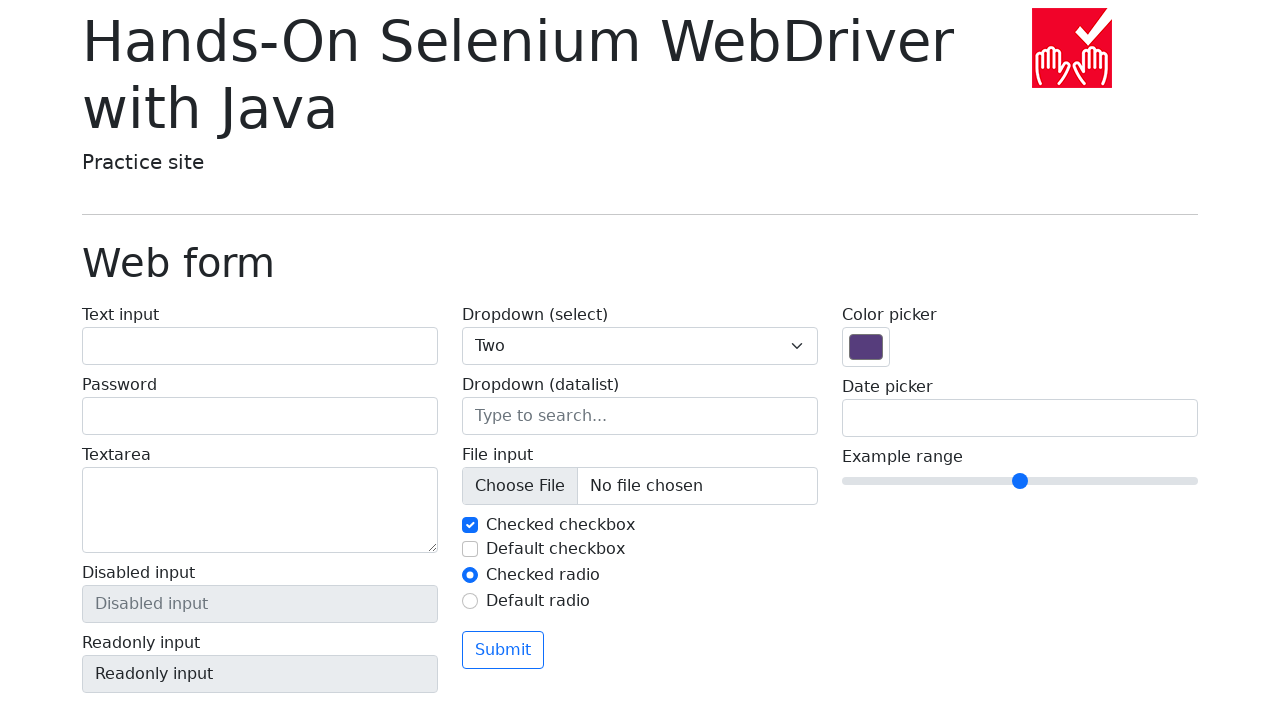

Selected dropdown option with value '3' on select[name='my-select']
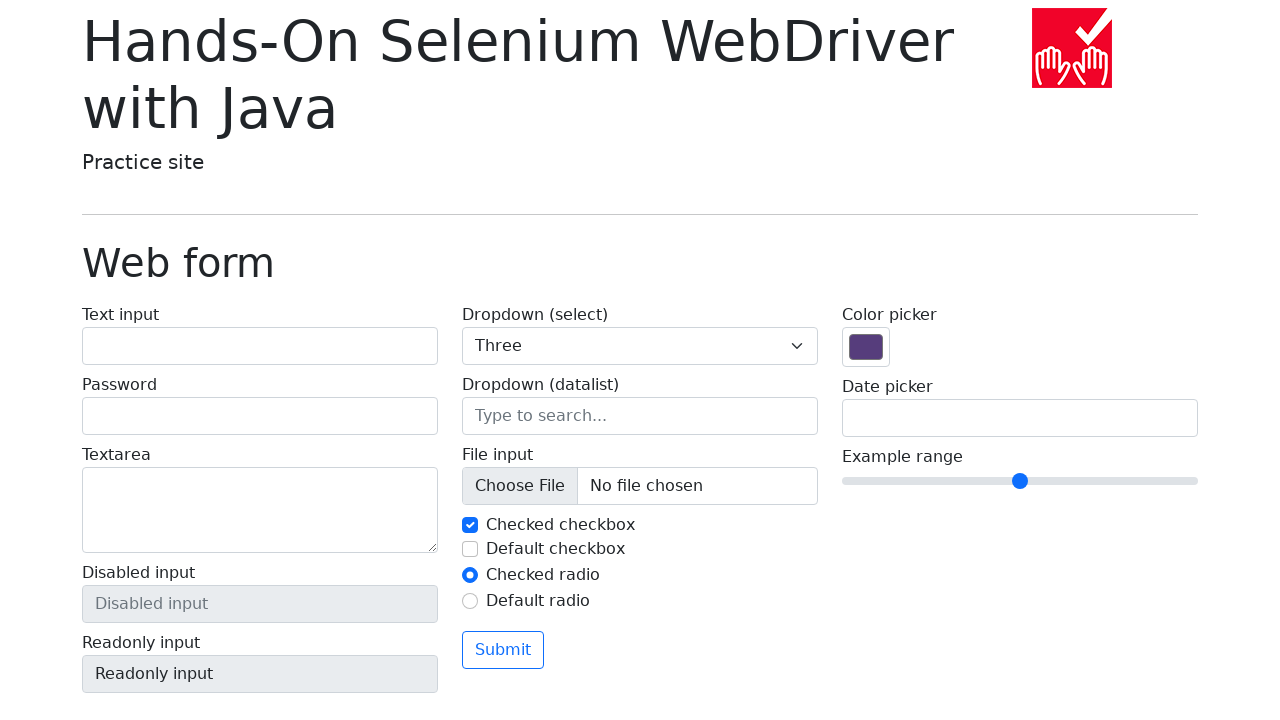

Selected first dropdown option by index on select[name='my-select']
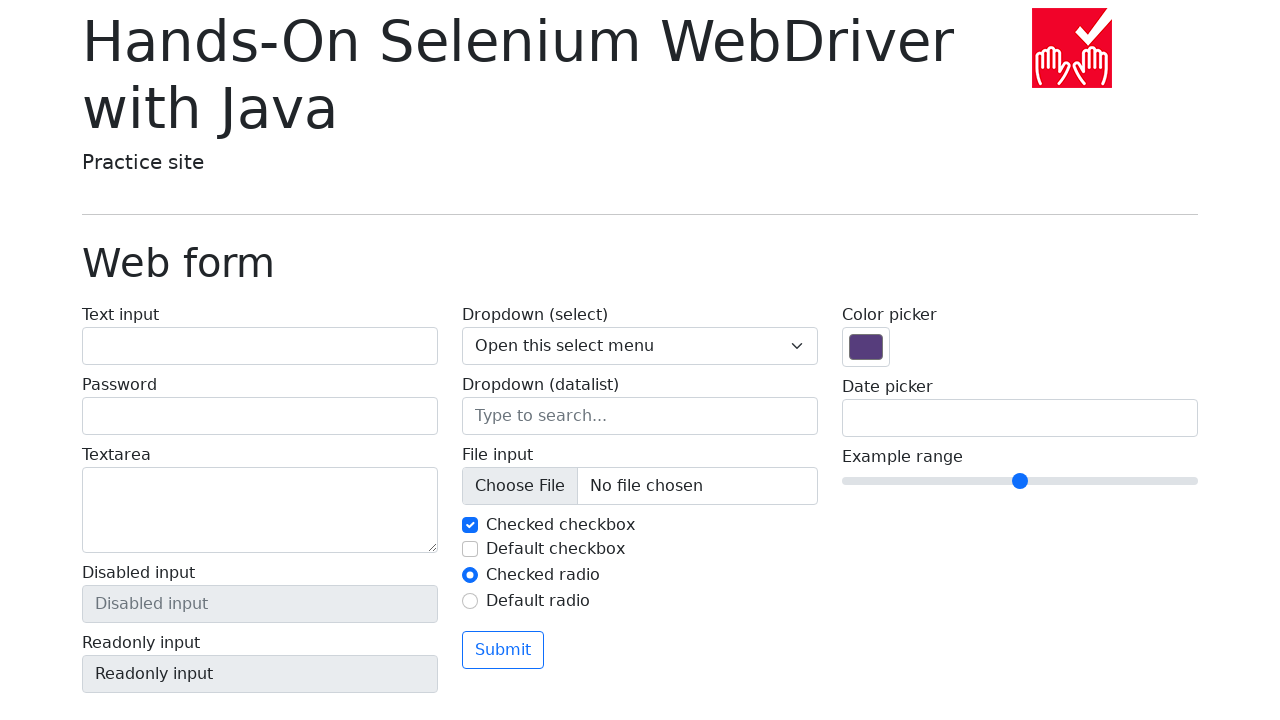

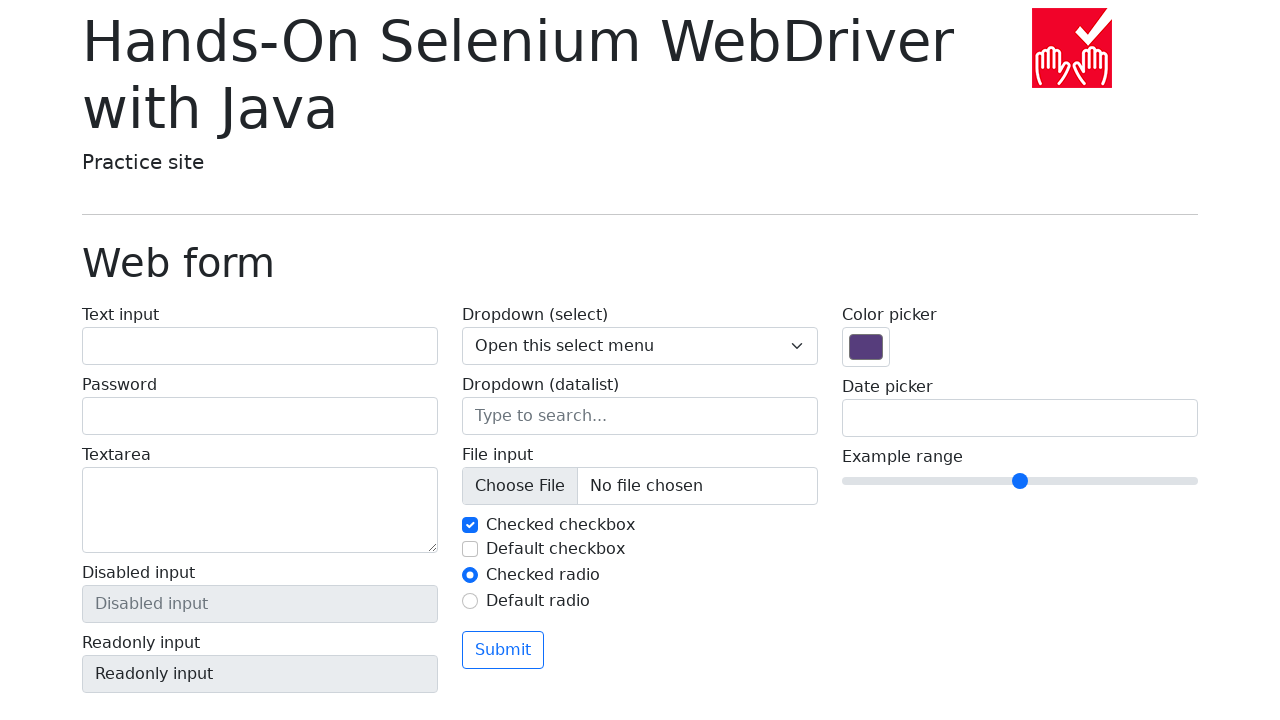